Fills out parts of a practice form by entering a mobile number and selecting a sports checkbox

Starting URL: https://demoqa.com/automation-practice-form

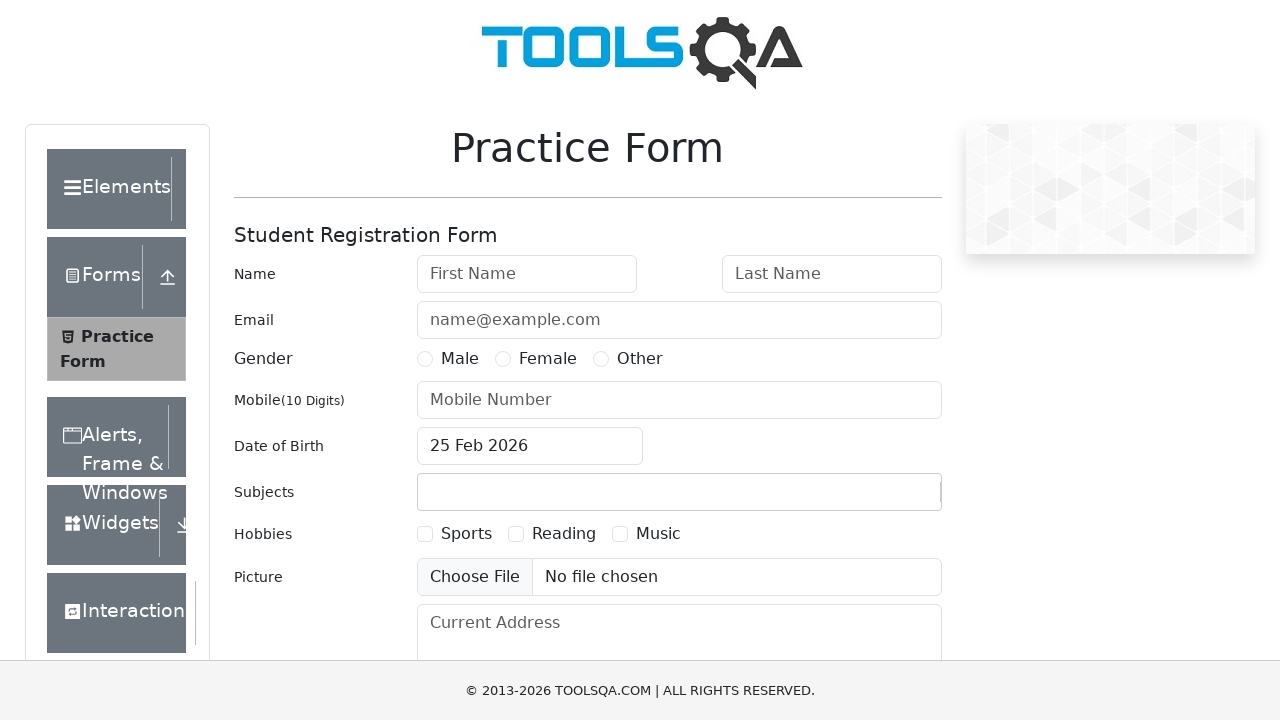

Filled mobile number field with '9573402192' on input#userNumber
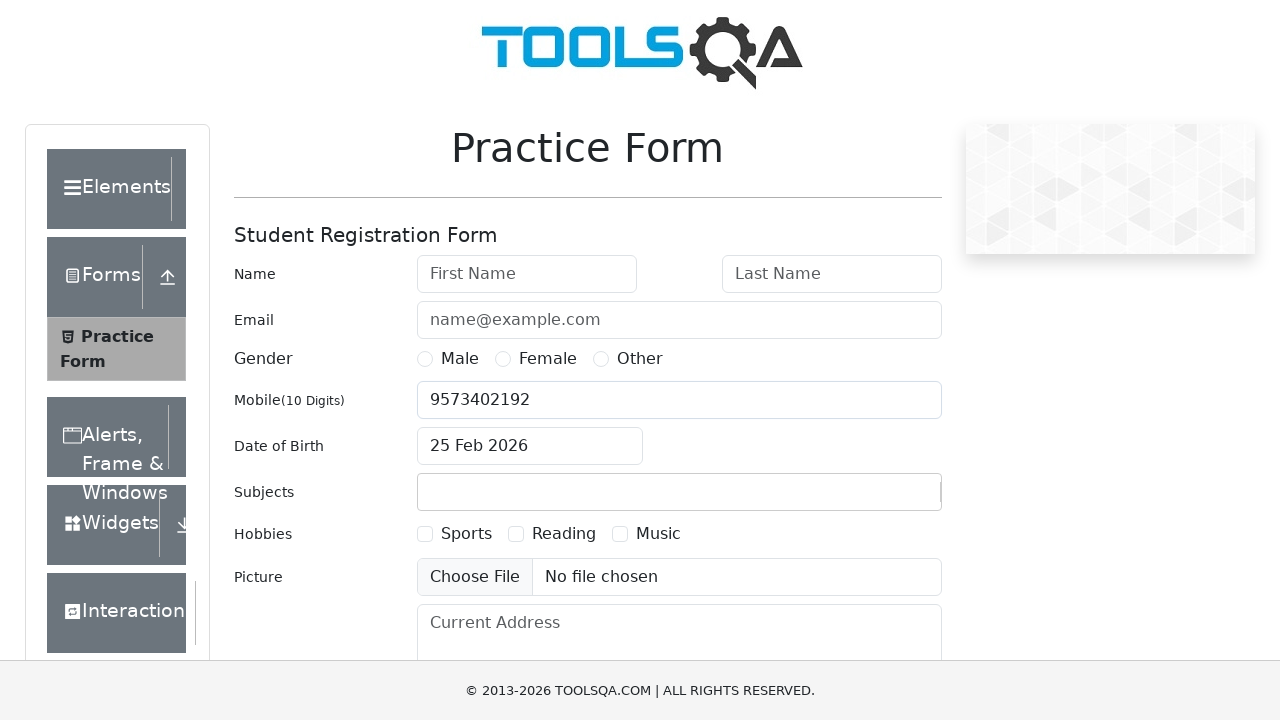

Clicked Sports checkbox at (425, 534) on input#hobbies-checkbox-1
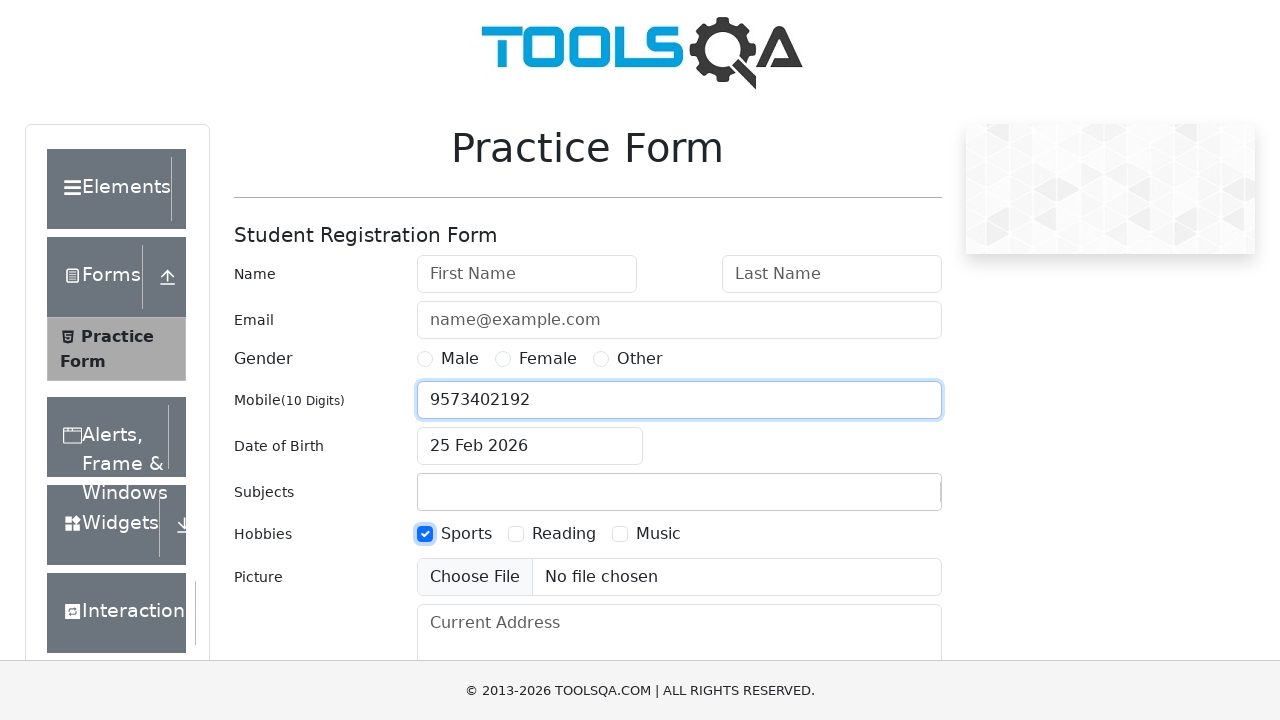

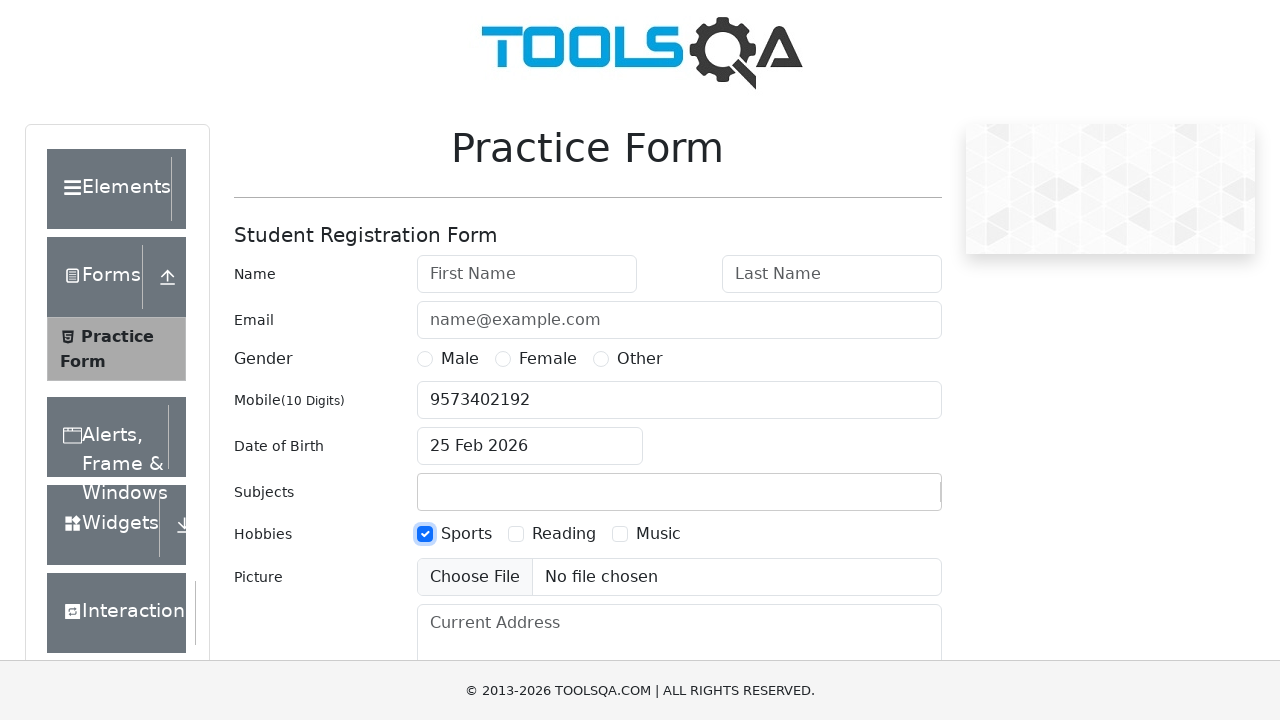